Tests dynamic content loading by clicking a button and waiting for hidden content to become visible

Starting URL: https://the-internet.herokuapp.com/dynamic_loading/1

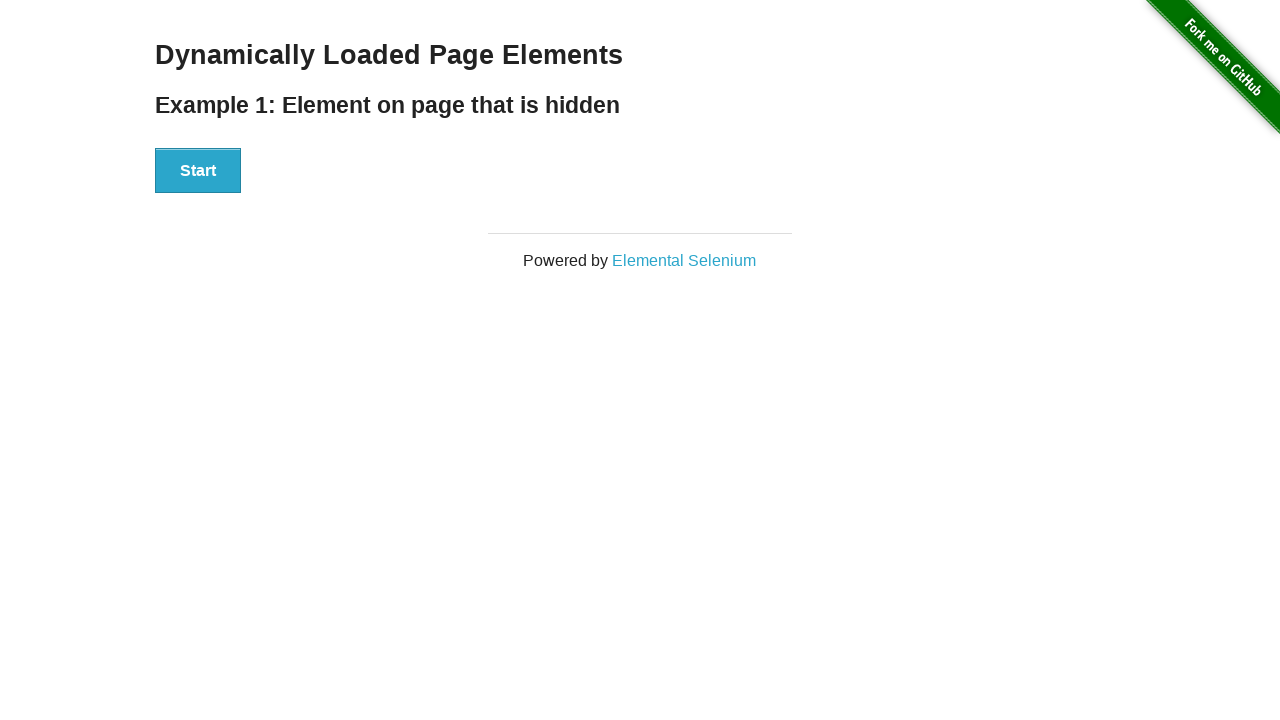

Clicked the start button to trigger dynamic loading at (198, 171) on xpath=//div[@id='start']/button
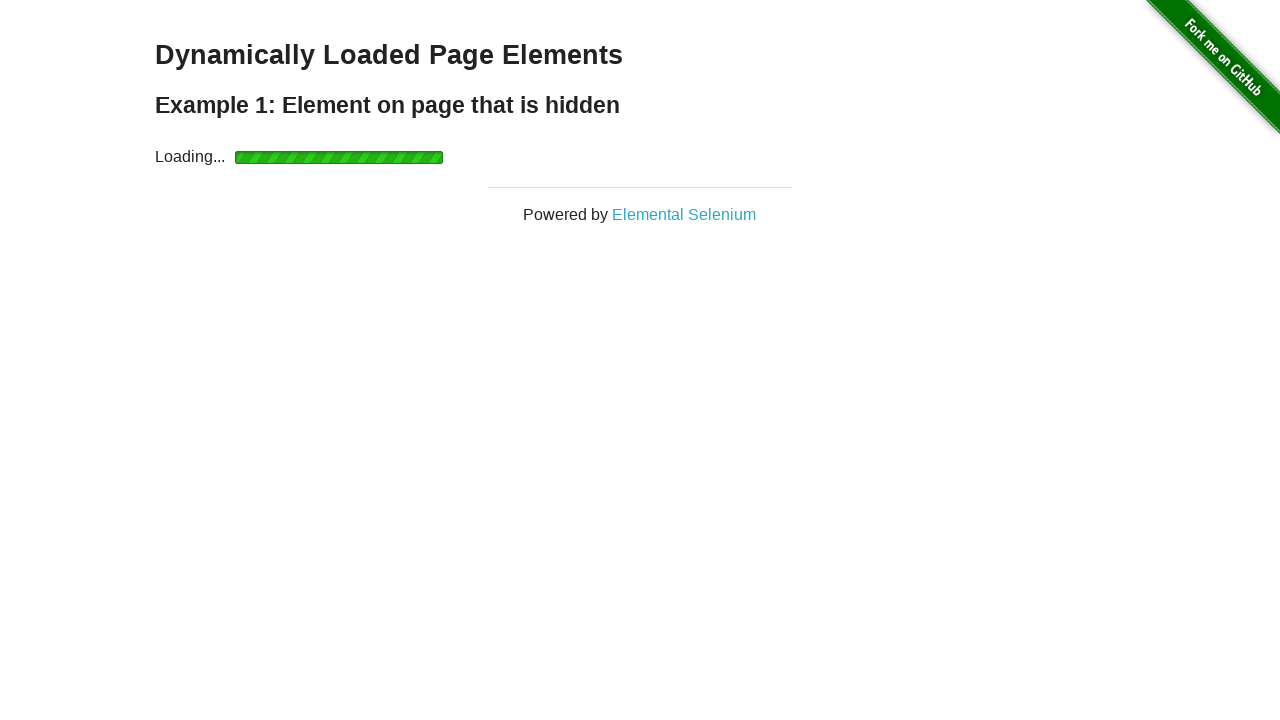

Waited for 'Hello World!' text to become visible
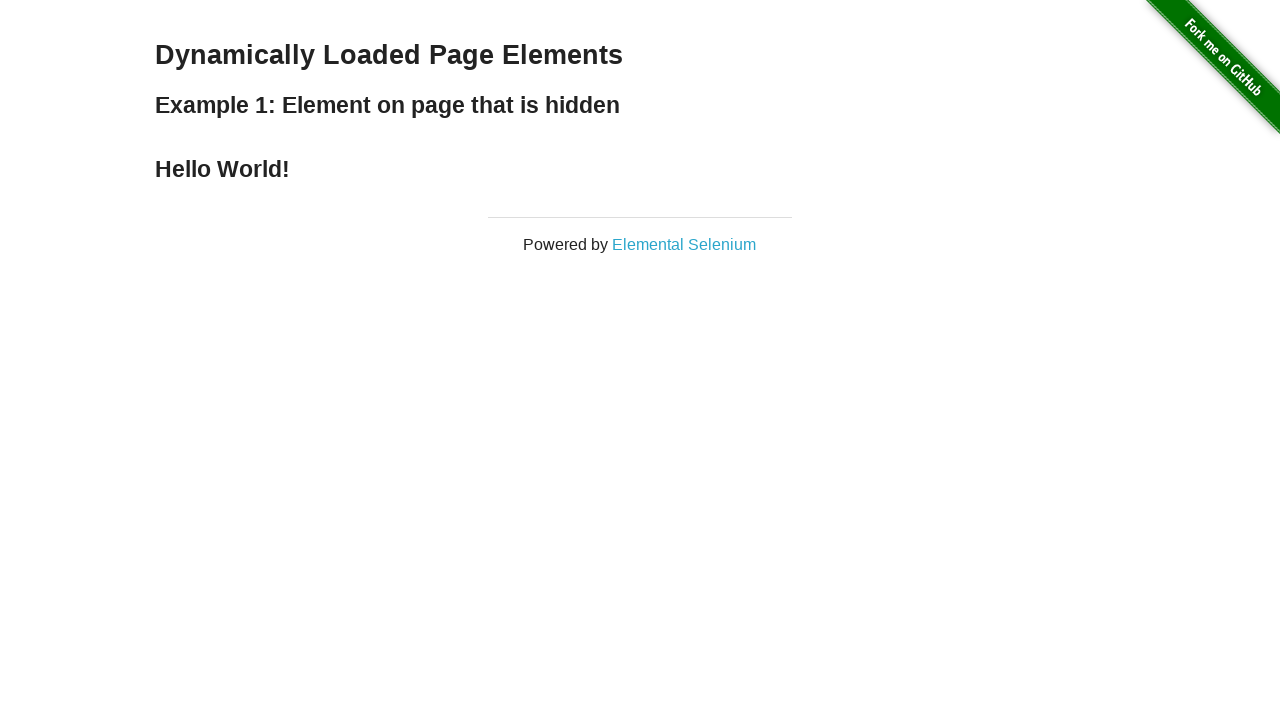

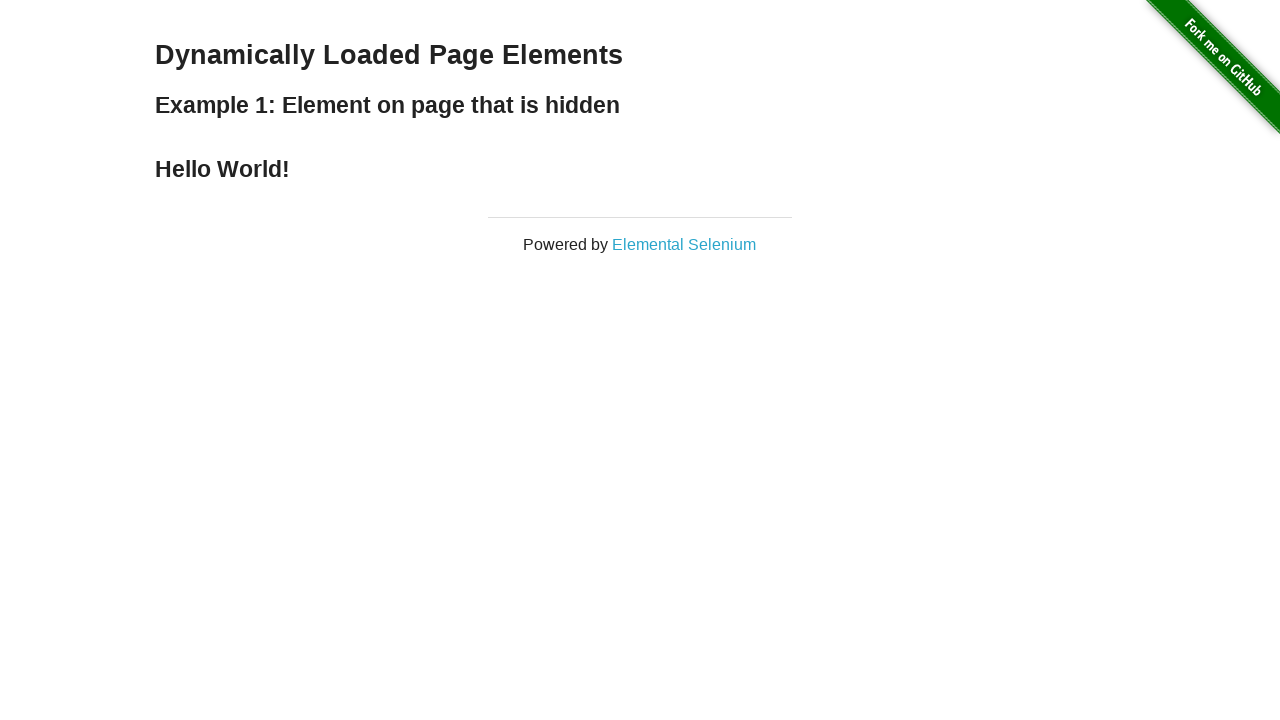